Navigates through Oracle Java API documentation frames, clicking on java.applet package and then AppletStub interface

Starting URL: https://docs.oracle.com/javase/8/docs/api/

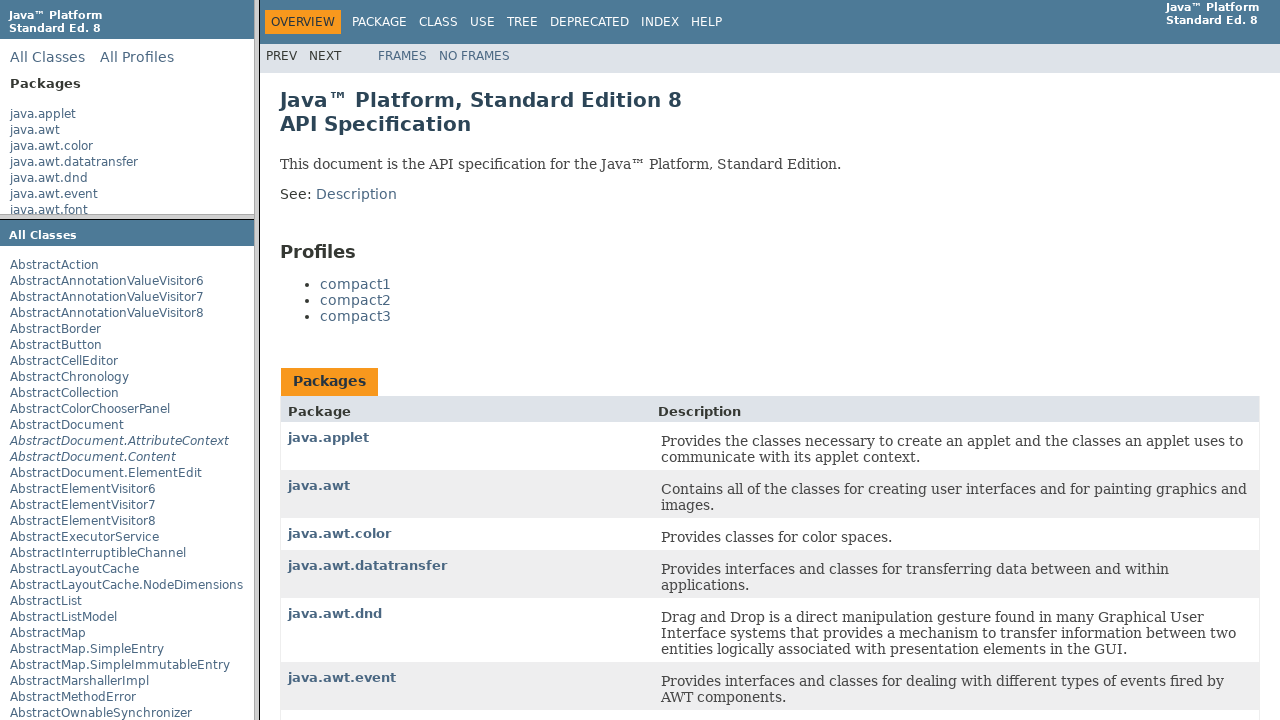

Located packageListFrame
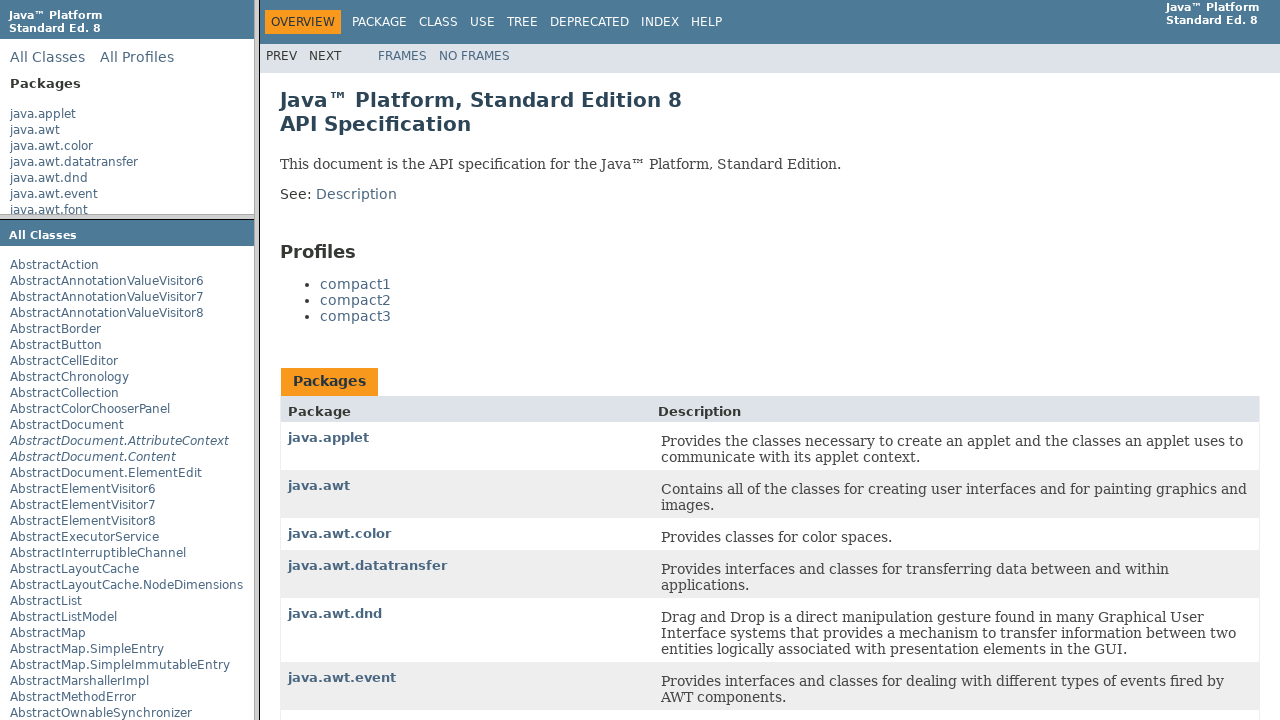

Clicked java.applet package link in packageListFrame at (43, 114) on xpath=//a[text()='java.applet' and @target='packageFrame']
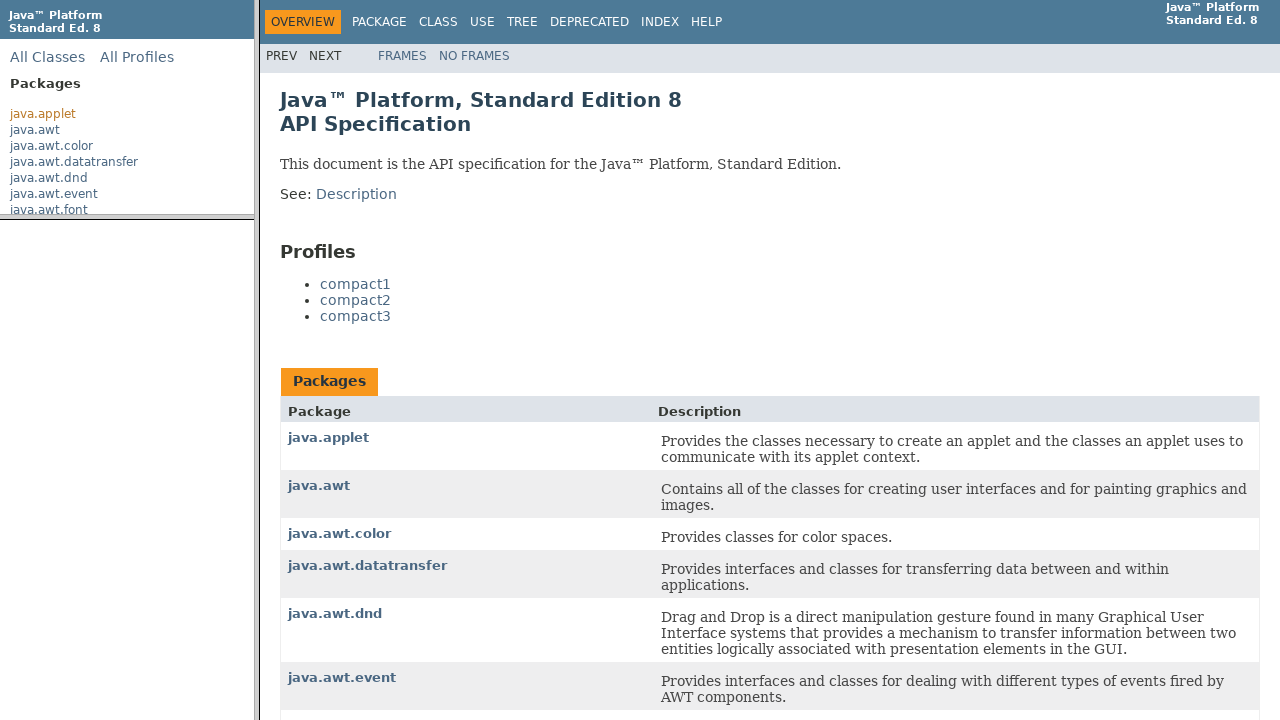

Located packageFrame
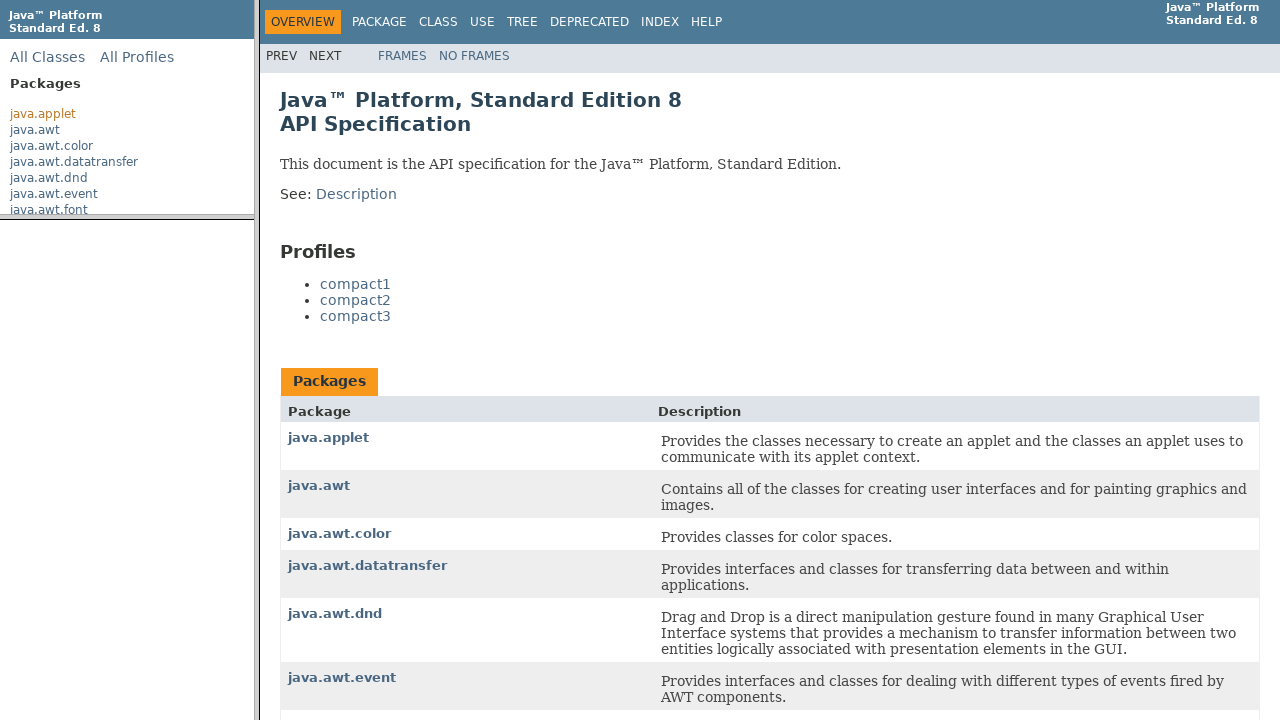

Clicked AppletStub interface in packageFrame at (40, 310) on xpath=//span[text()='AppletStub']
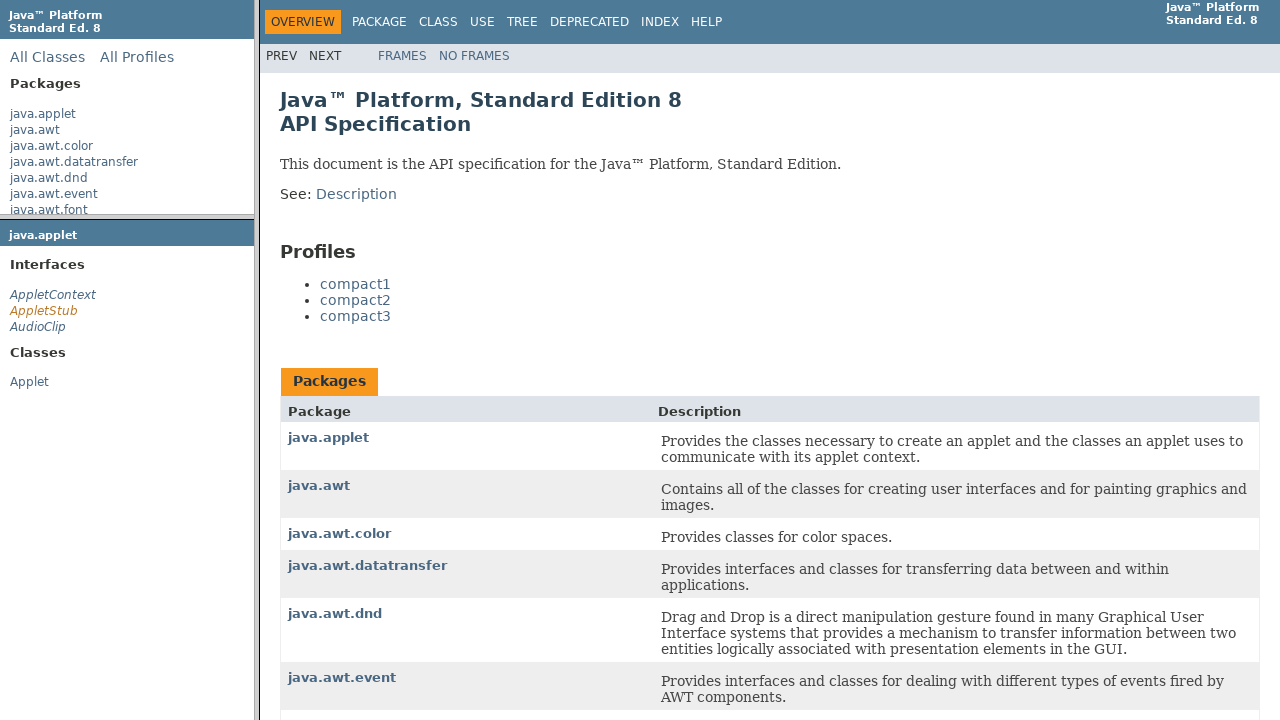

Waited 3 seconds for content to load
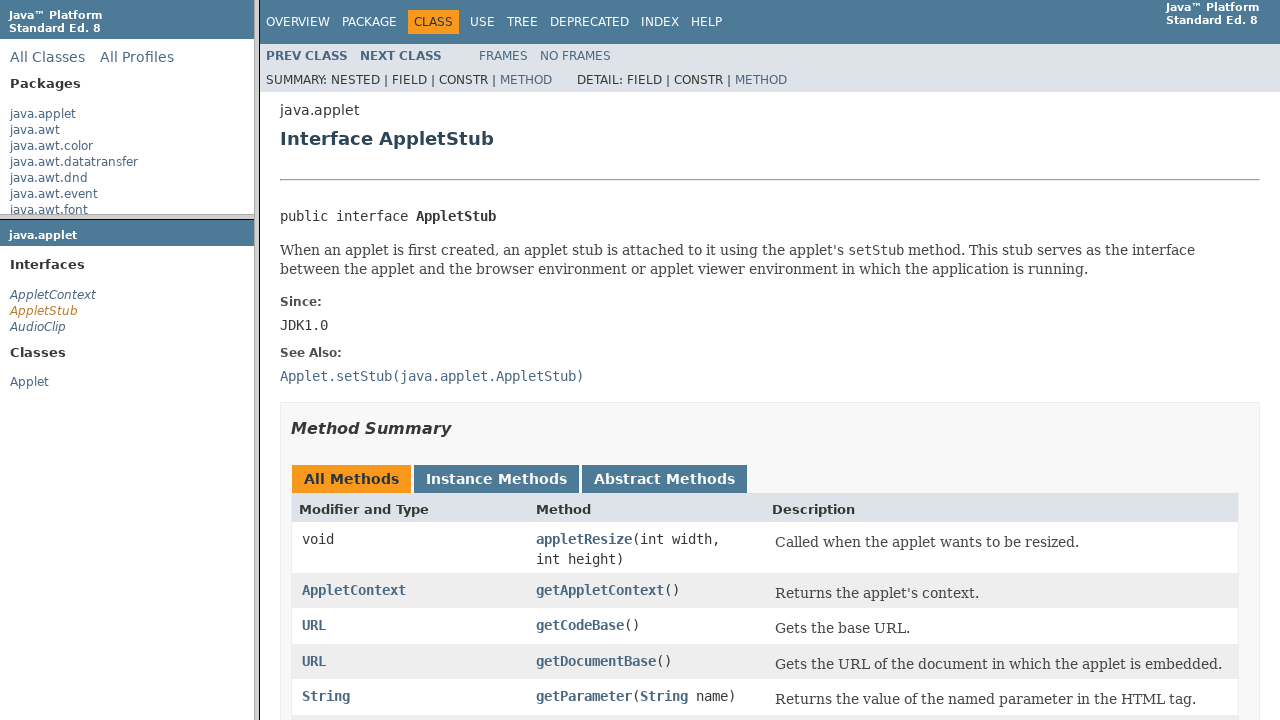

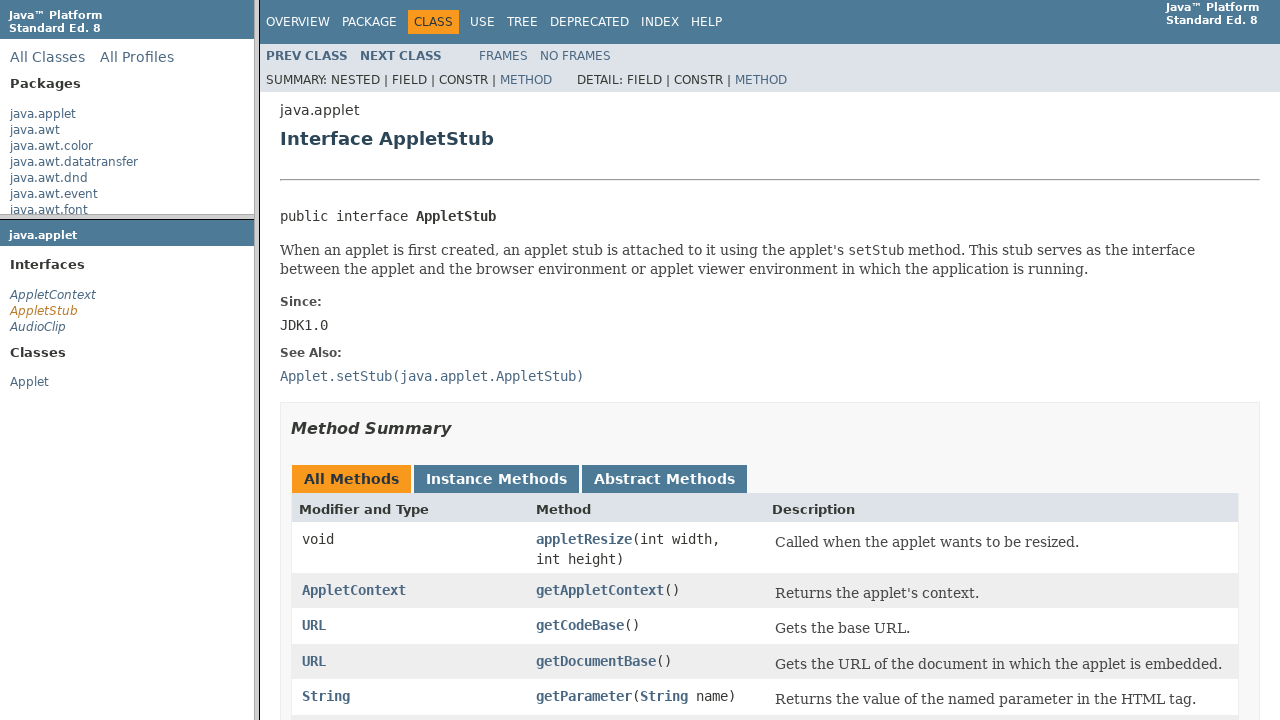